Tests dynamic element creation by clicking Add Element button multiple times and verifying Delete buttons appear

Starting URL: http://the-internet.herokuapp.com/add_remove_elements/

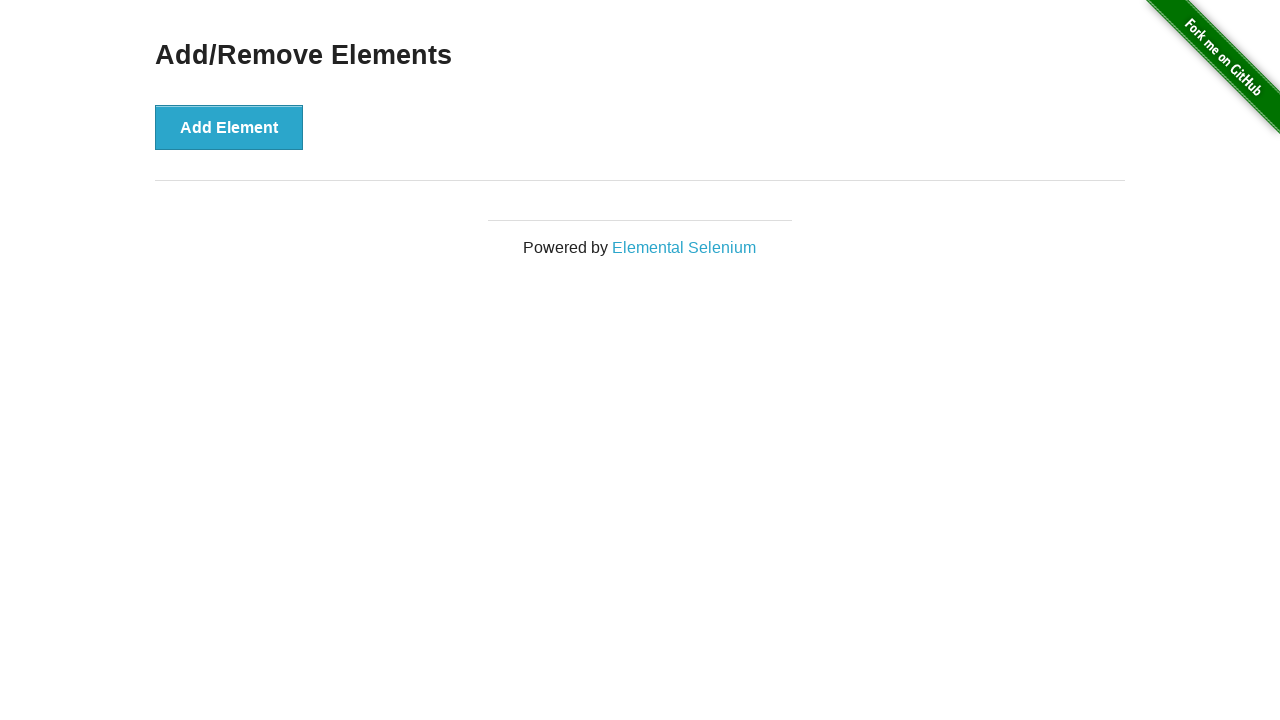

Clicked Add Element button at (229, 127) on button:has-text('Add Element')
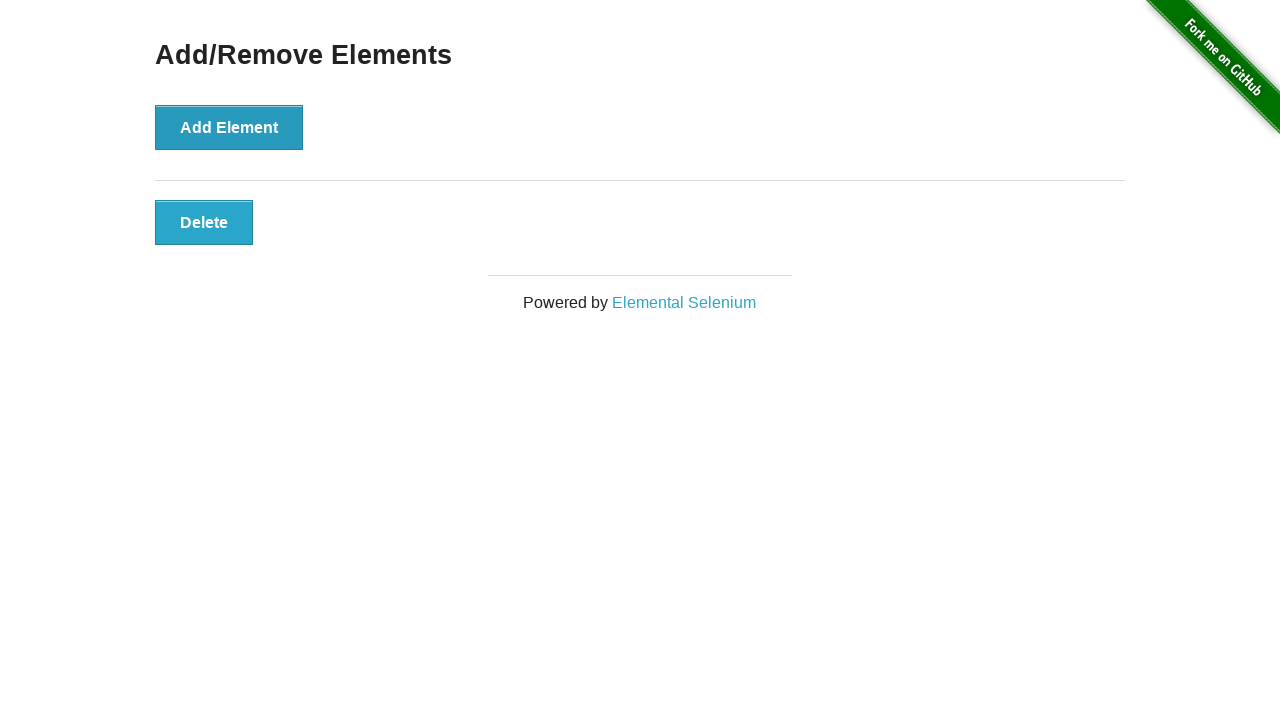

Waited 1 second between clicks
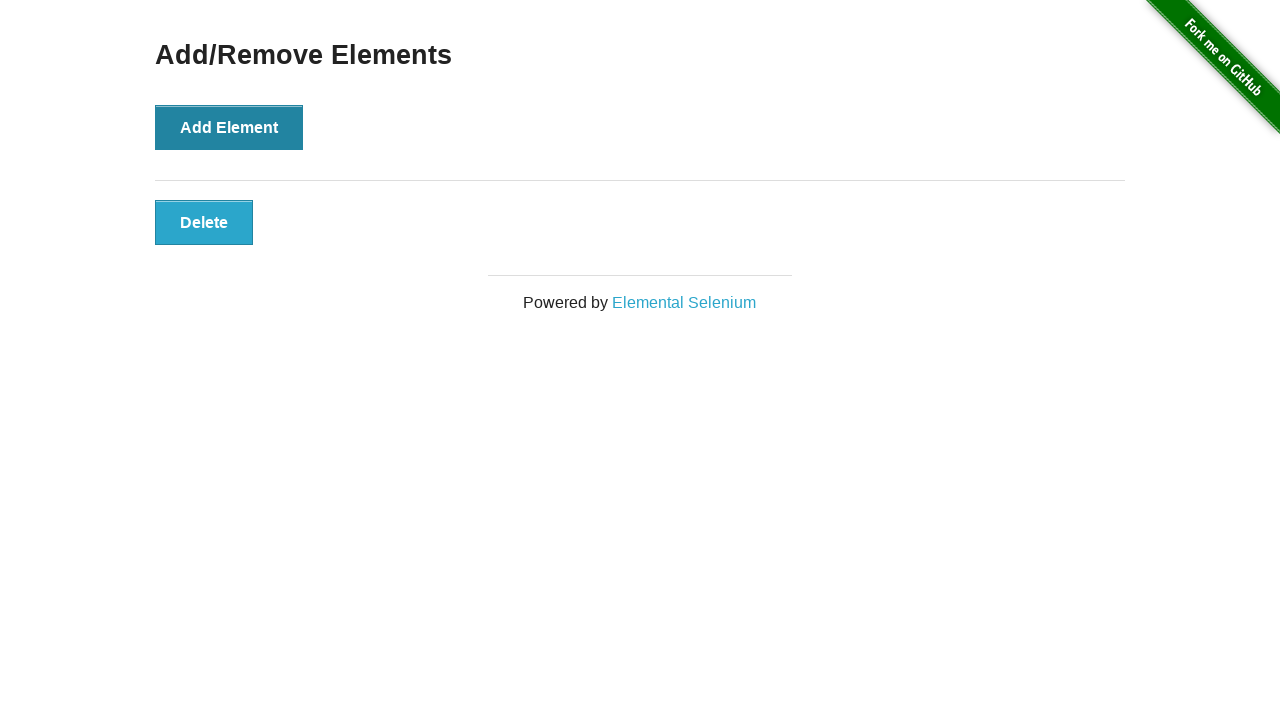

Clicked Add Element button at (229, 127) on button:has-text('Add Element')
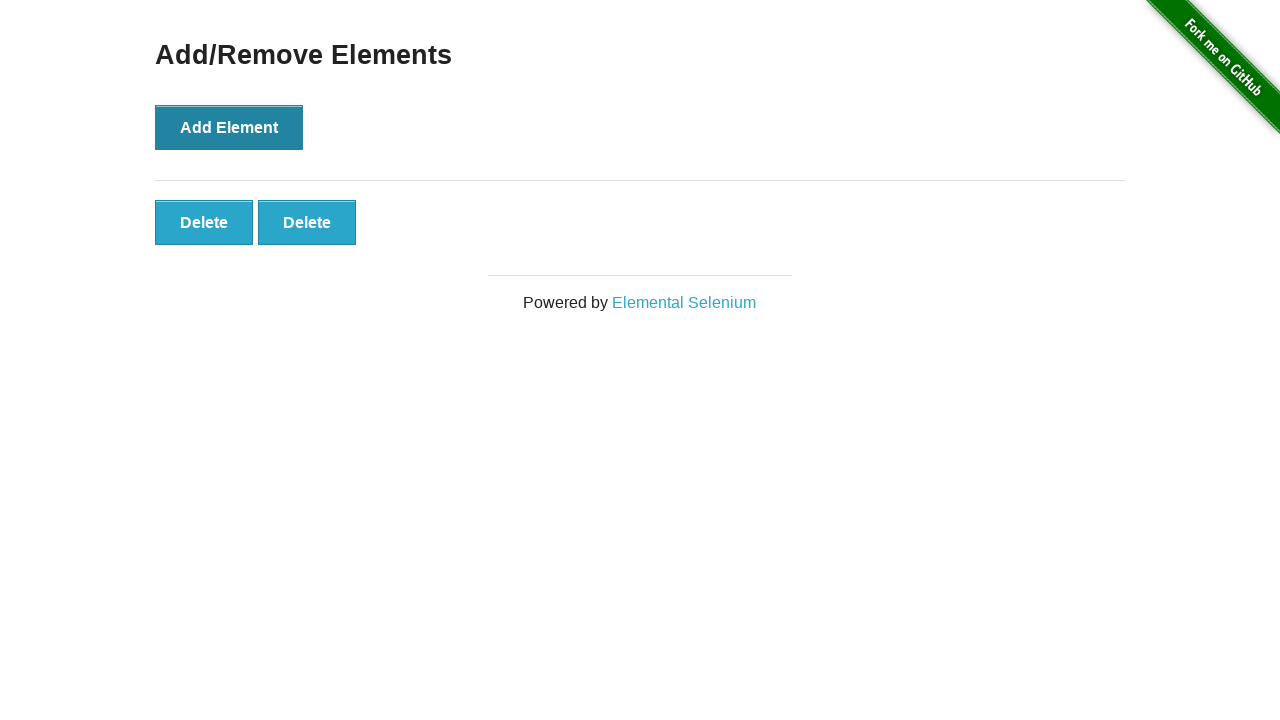

Waited 1 second between clicks
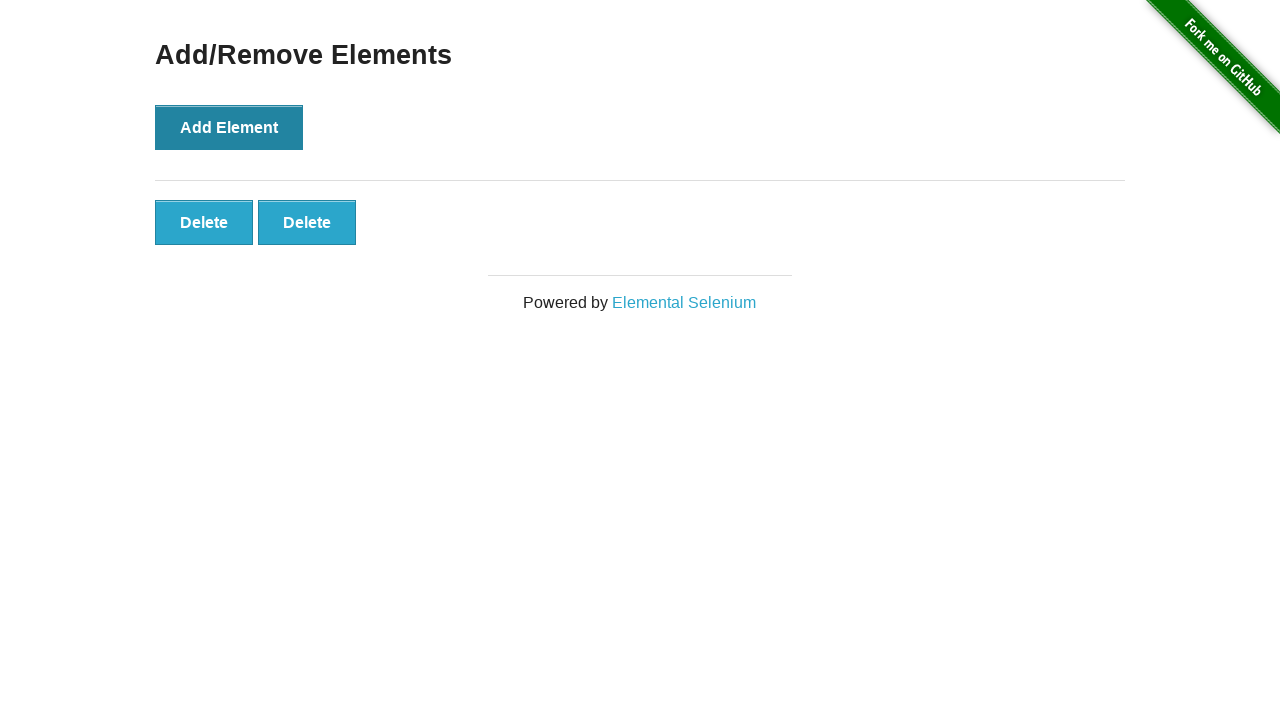

Clicked Add Element button at (229, 127) on button:has-text('Add Element')
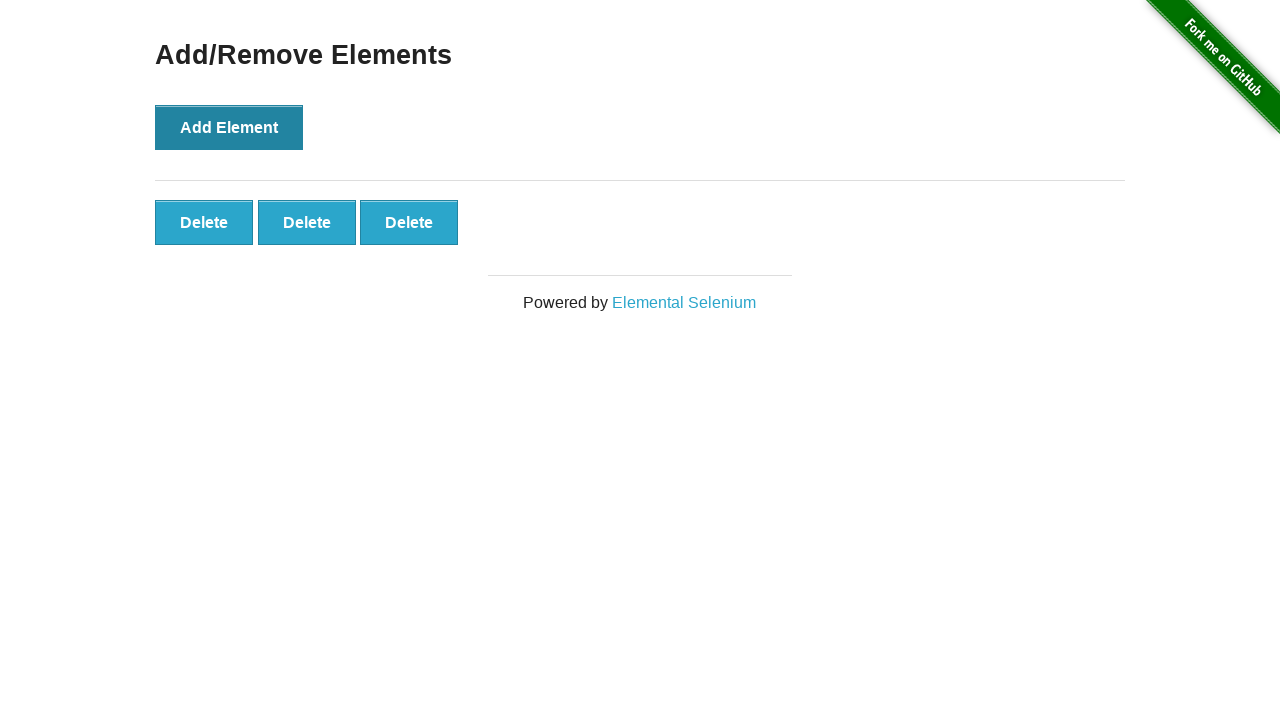

Waited 1 second between clicks
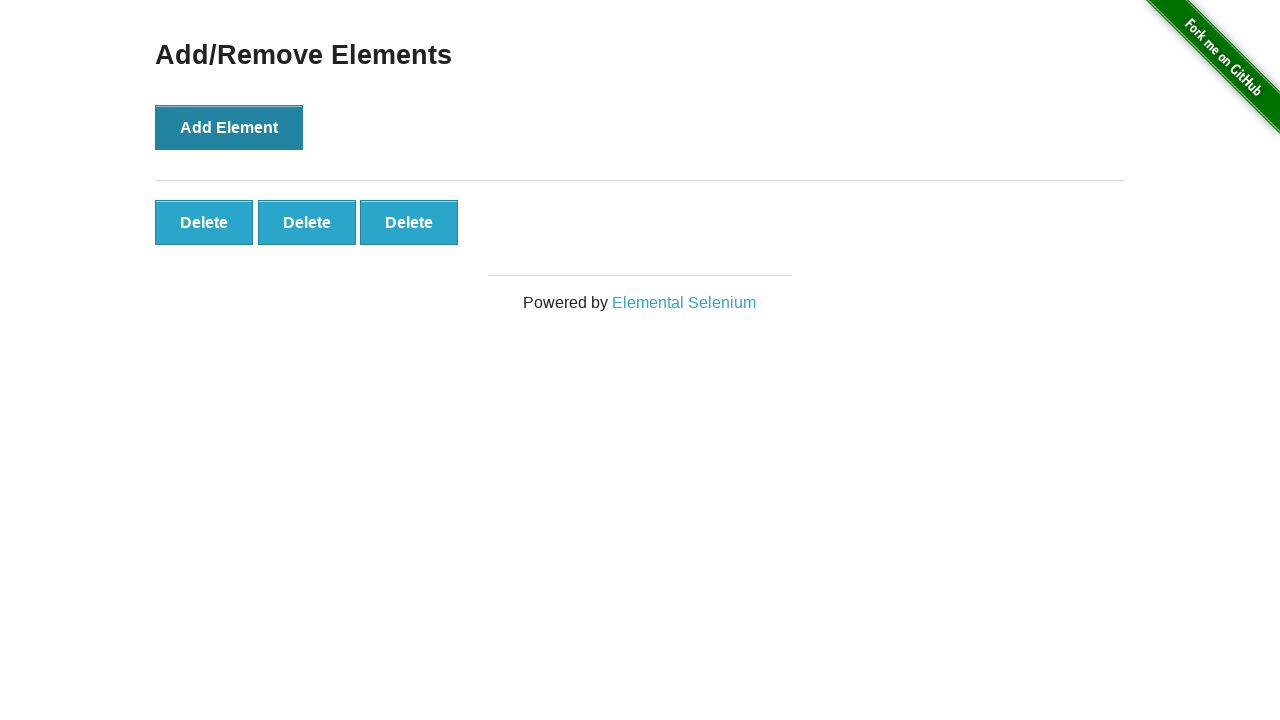

Clicked Add Element button at (229, 127) on button:has-text('Add Element')
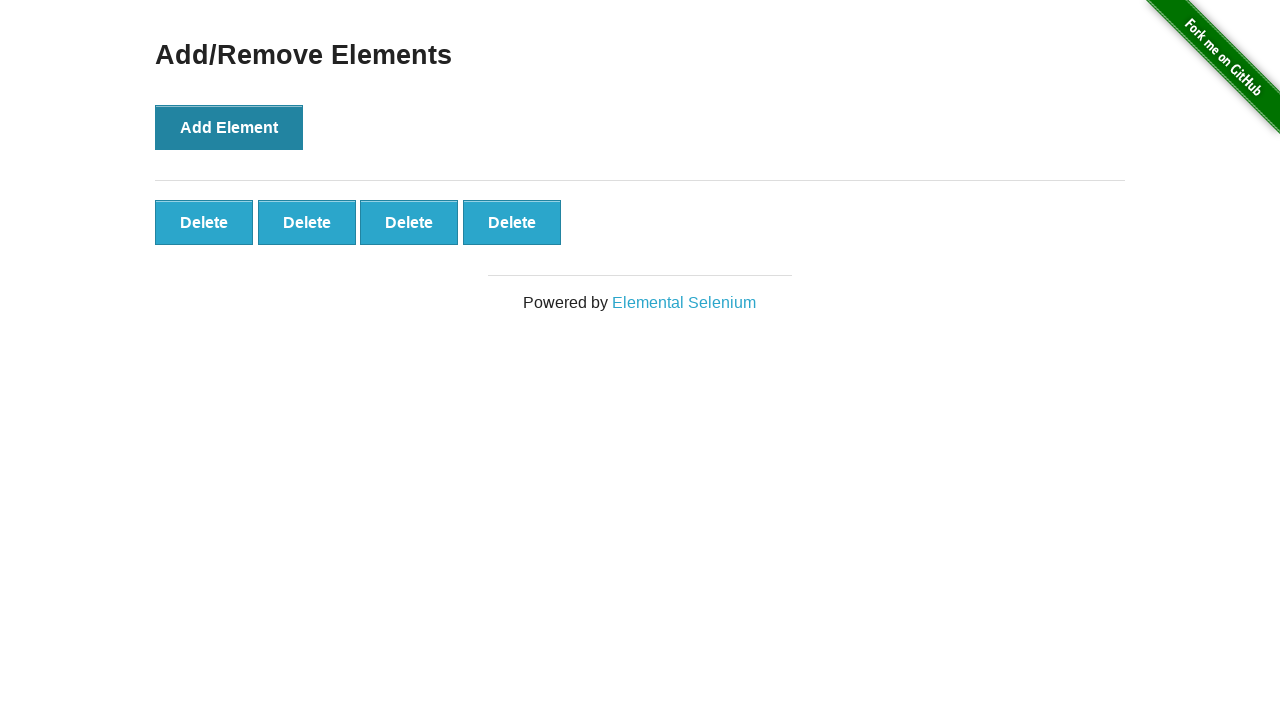

Waited 1 second between clicks
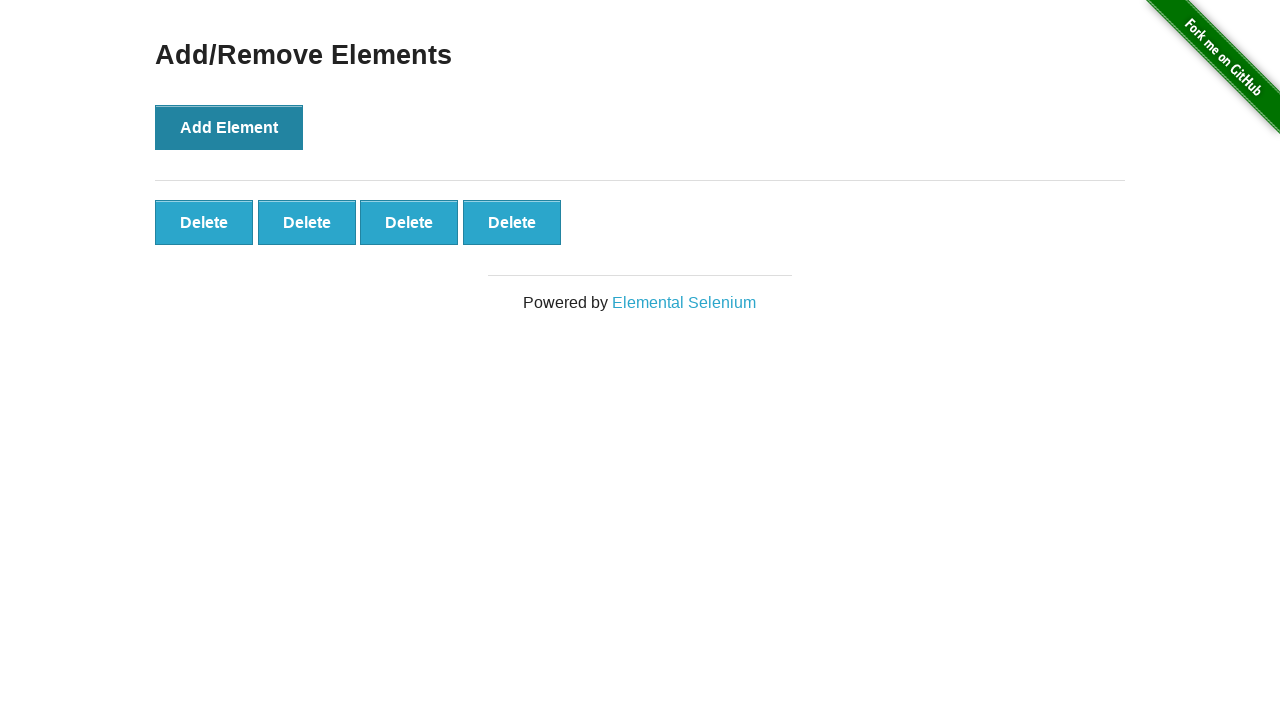

Clicked Add Element button at (229, 127) on button:has-text('Add Element')
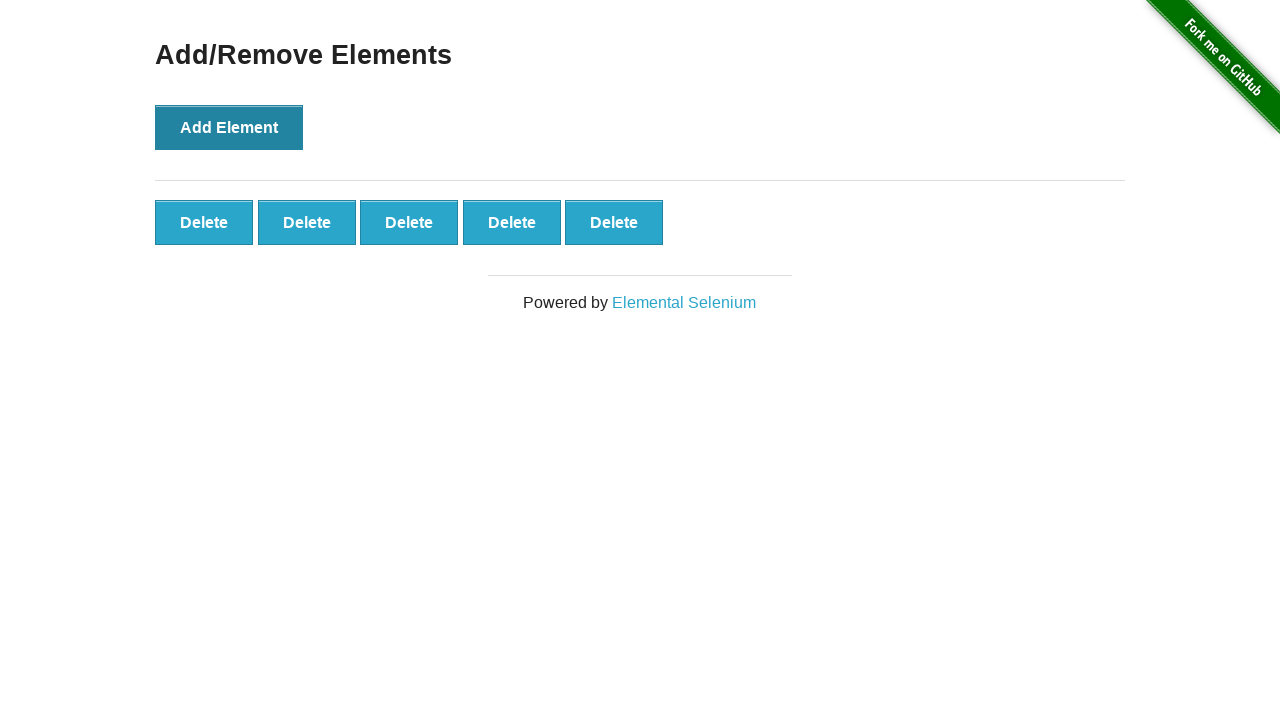

Waited 1 second between clicks
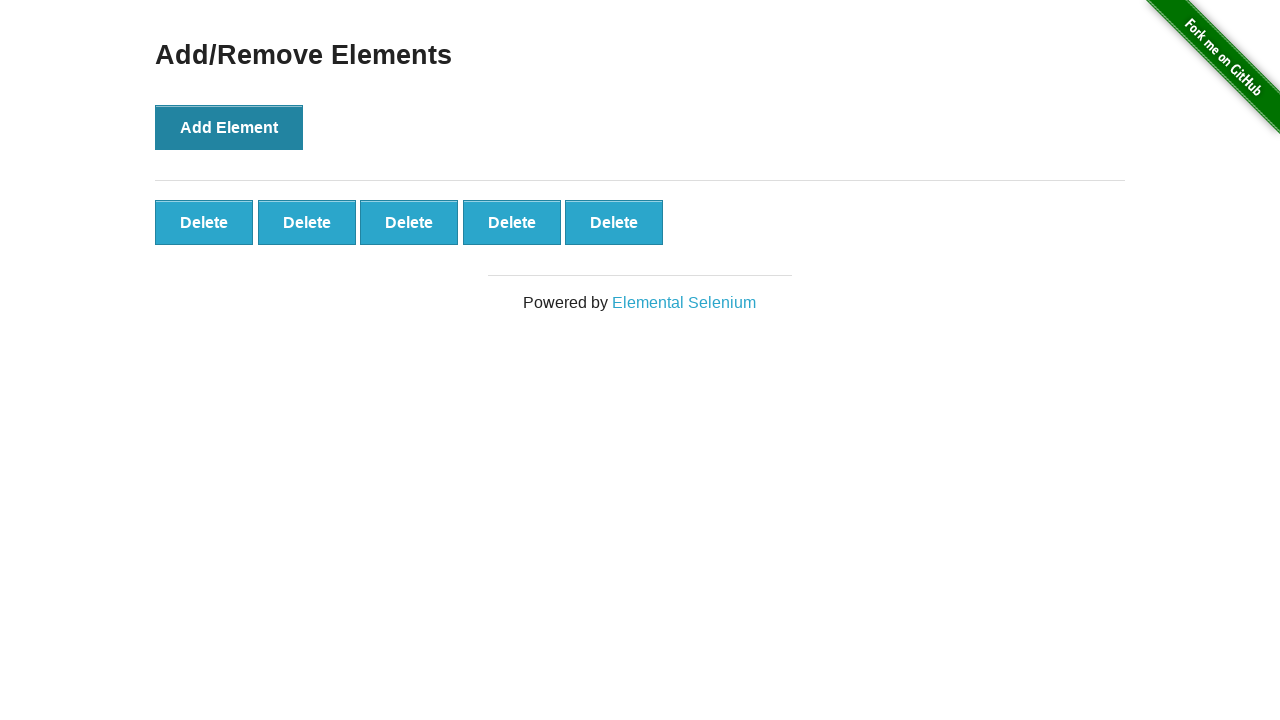

Delete buttons appeared after adding elements
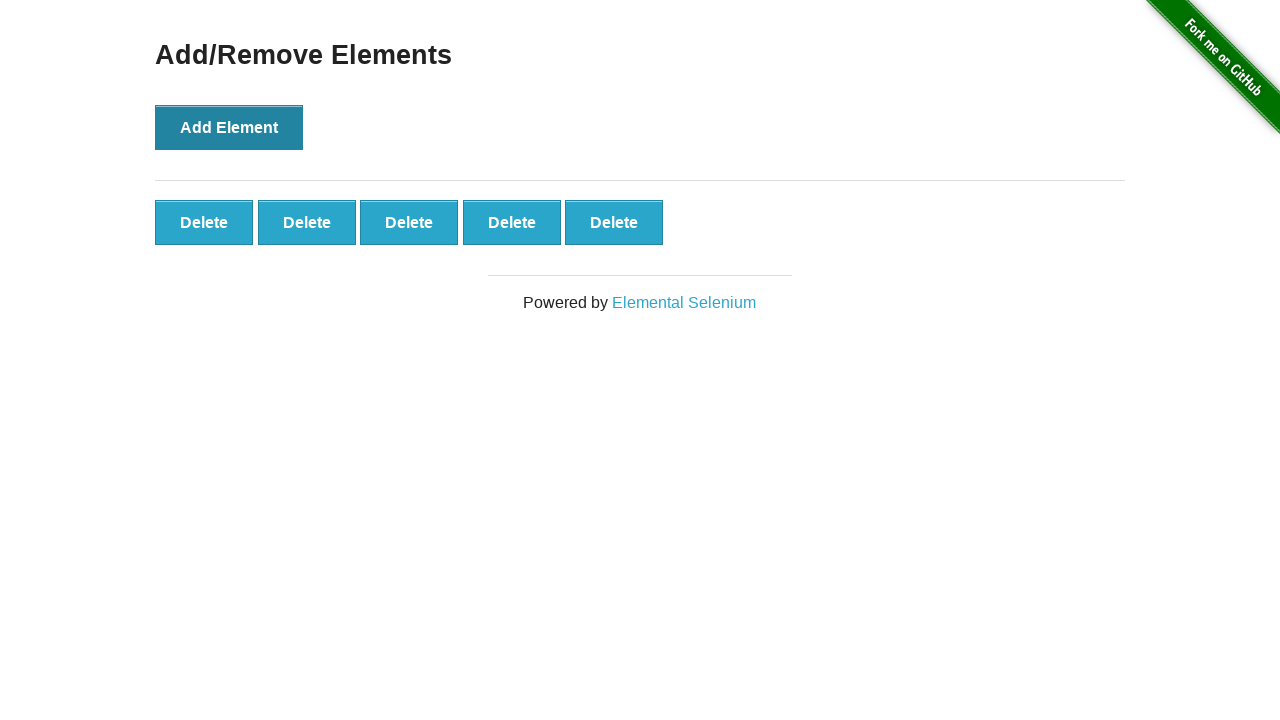

Located all Delete buttons on page
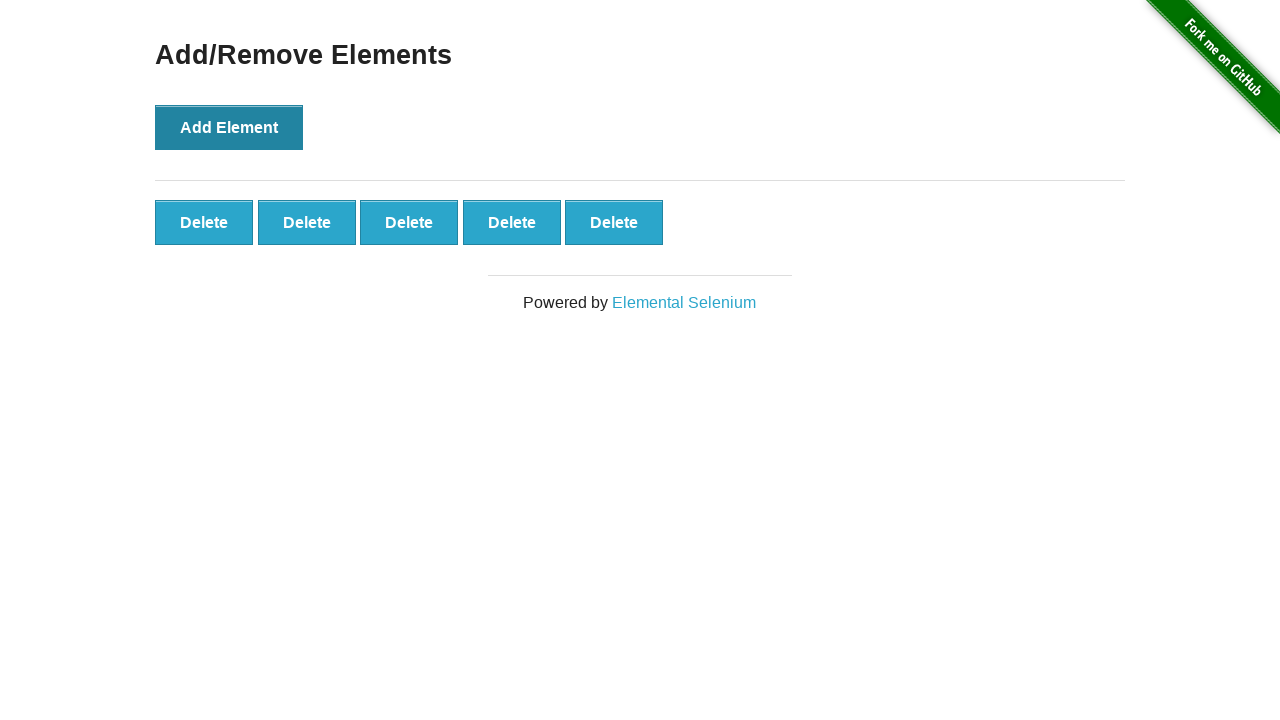

Verified 5 Delete buttons are present
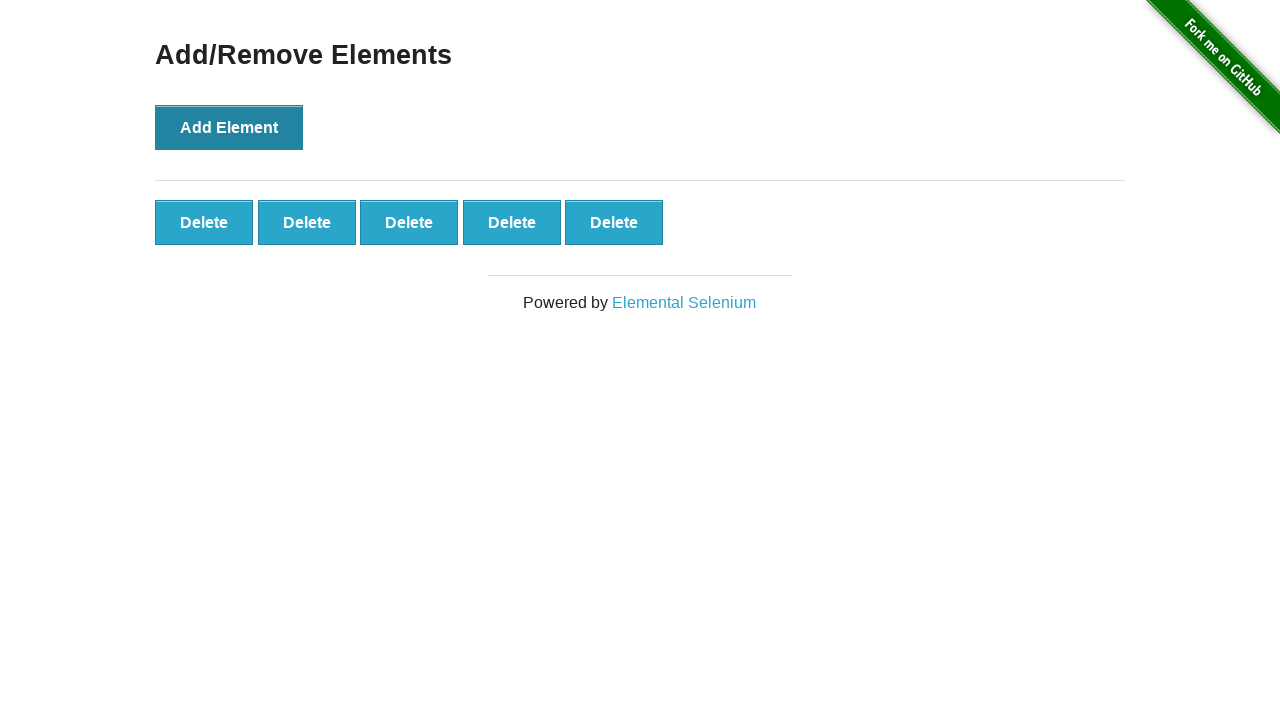

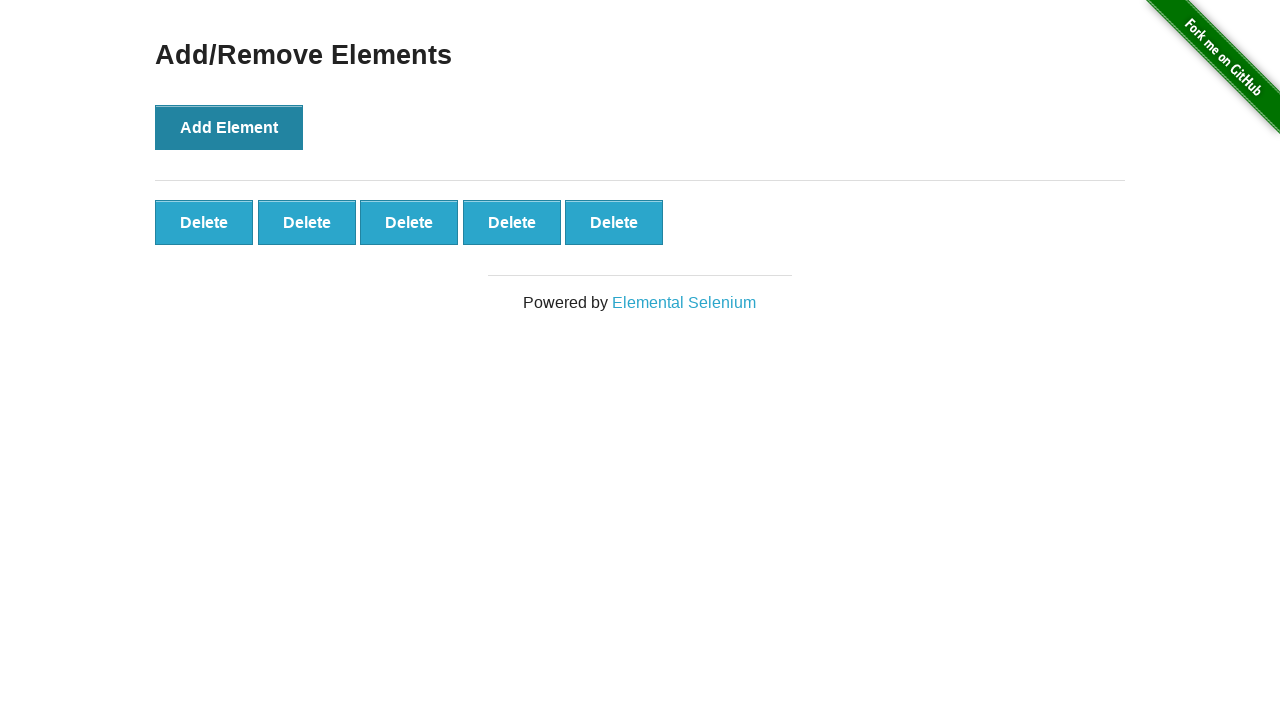